Tests form validation by entering numbers in the name fields and verifying the Register button is still displayed

Starting URL: https://www.sharelane.com/cgi-bin/register.py?page=2&zip_code=12345&first_name=&last_name=&email=&password1=&password2=

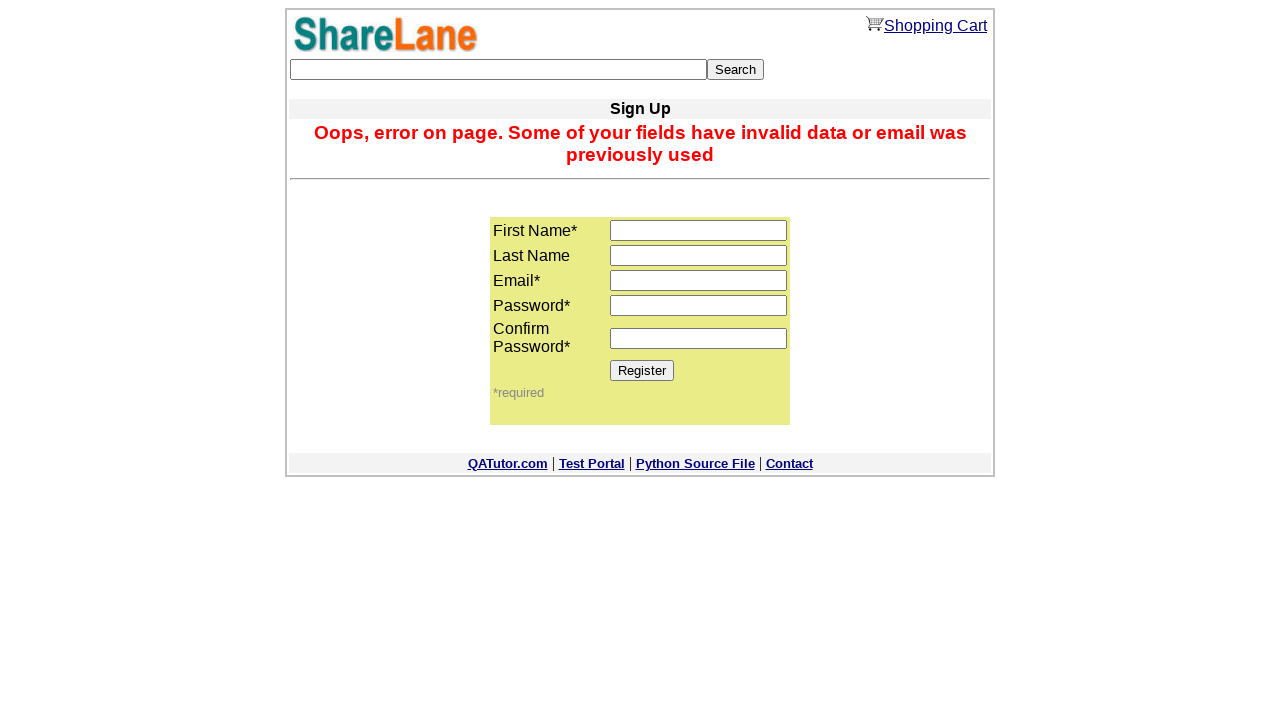

Entered numbers '12345' in first name field on input[name='first_name']
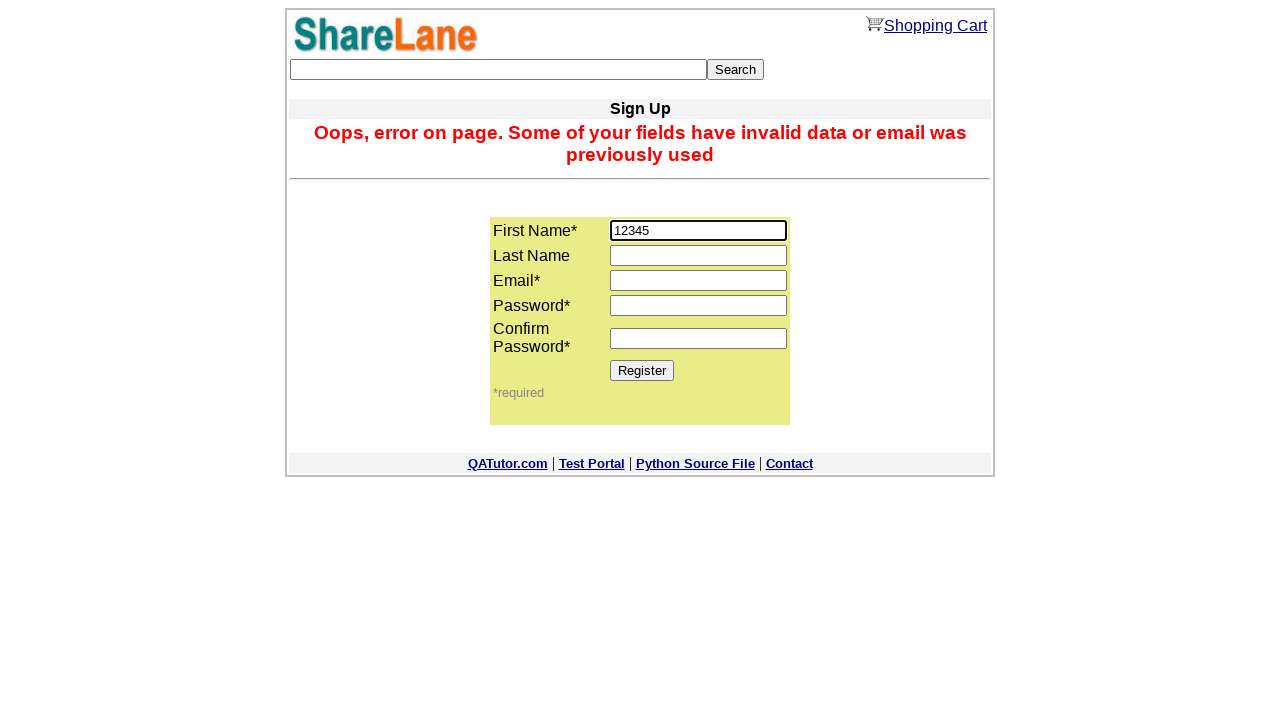

Entered numbers '12345' in last name field on input[name='last_name']
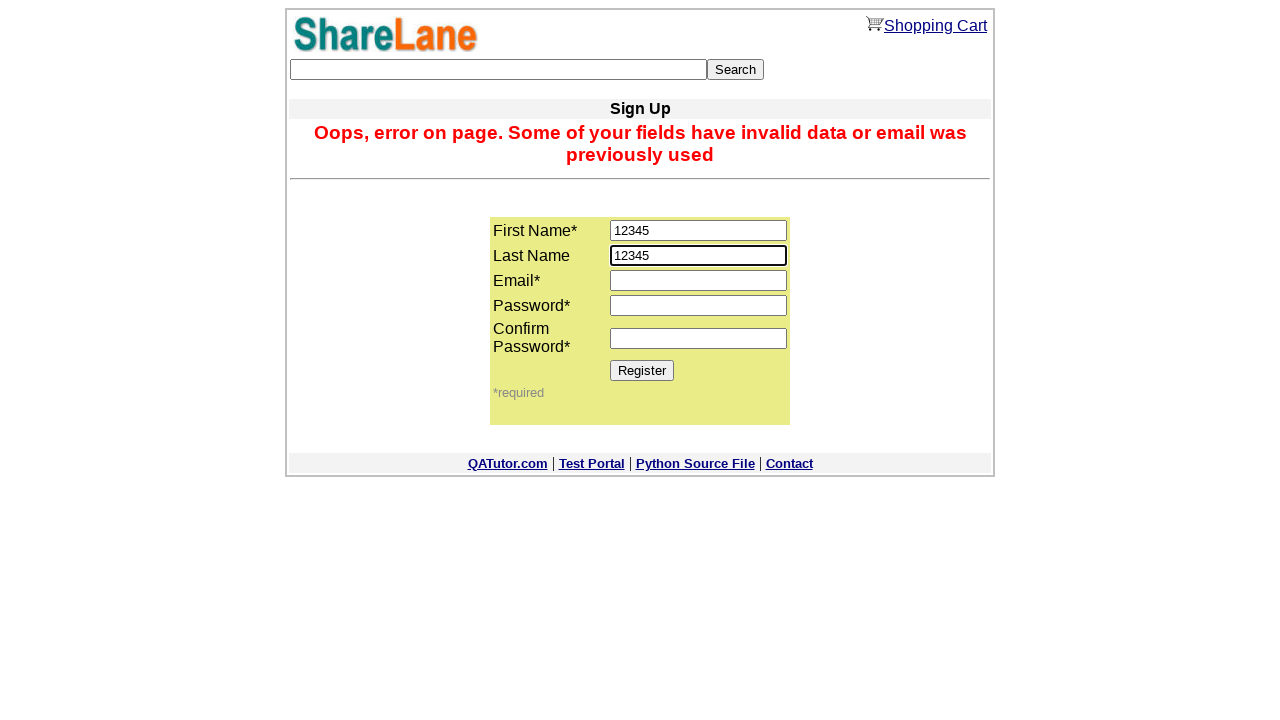

Entered email address 'test@sharelane.com' on input[name='email']
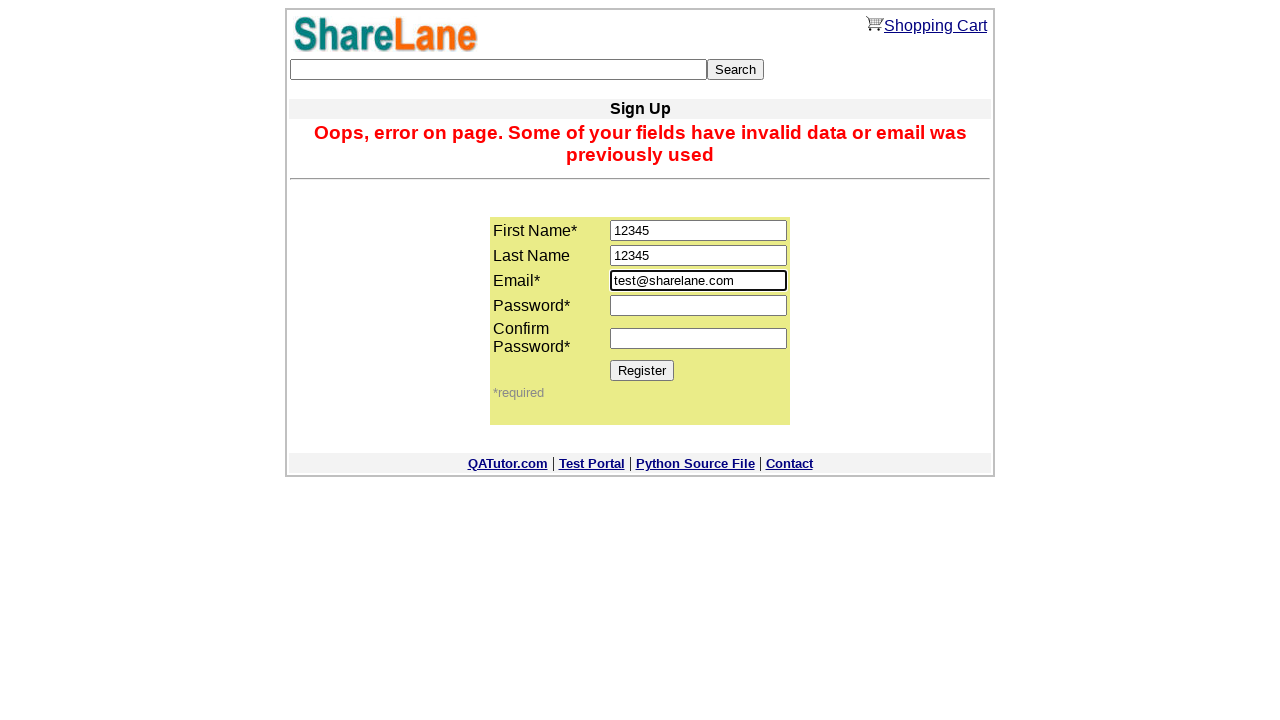

Entered password '1234567' in first password field on input[name='password1']
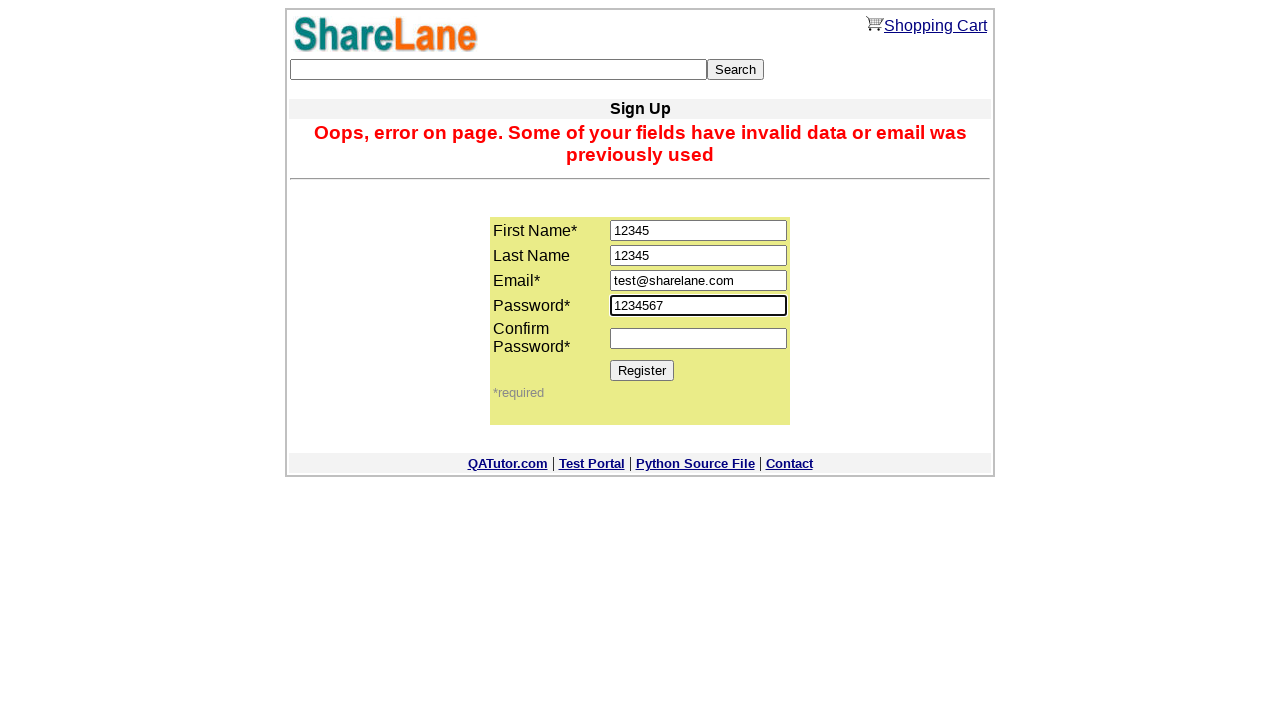

Entered password '1234567' in password confirmation field on input[name='password2']
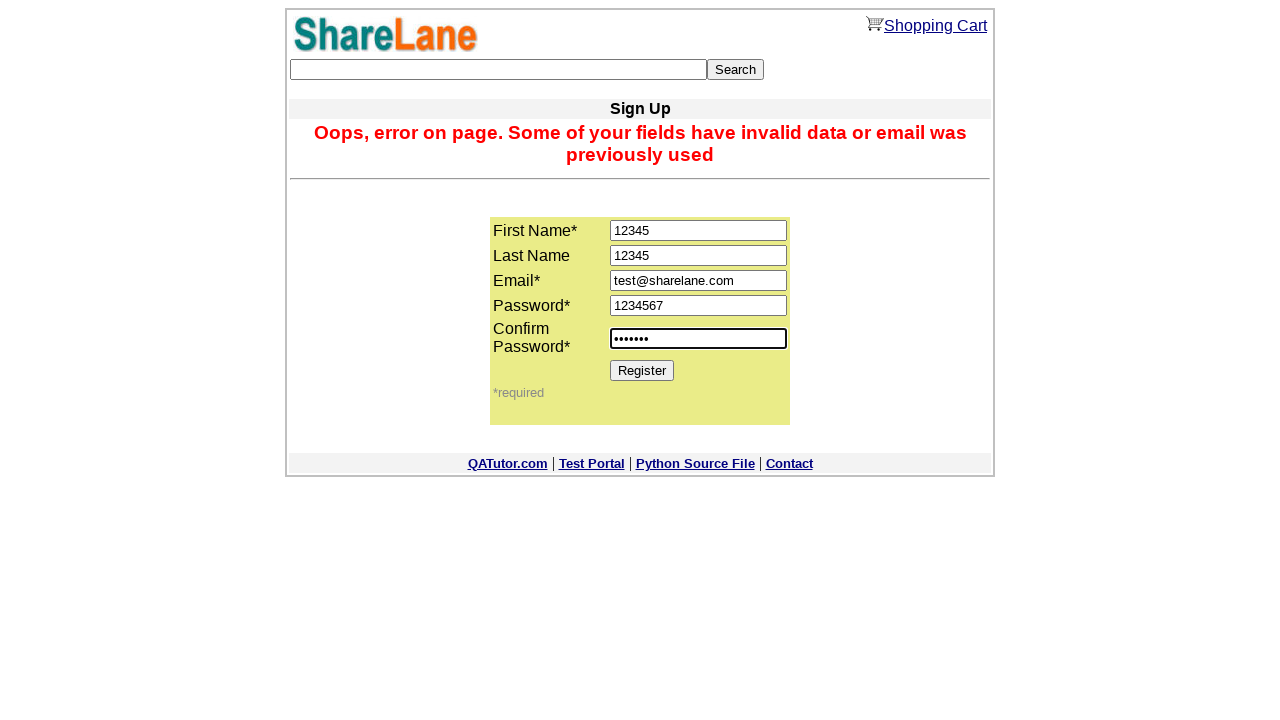

Register button is visible - form validation passed with numbers in name fields
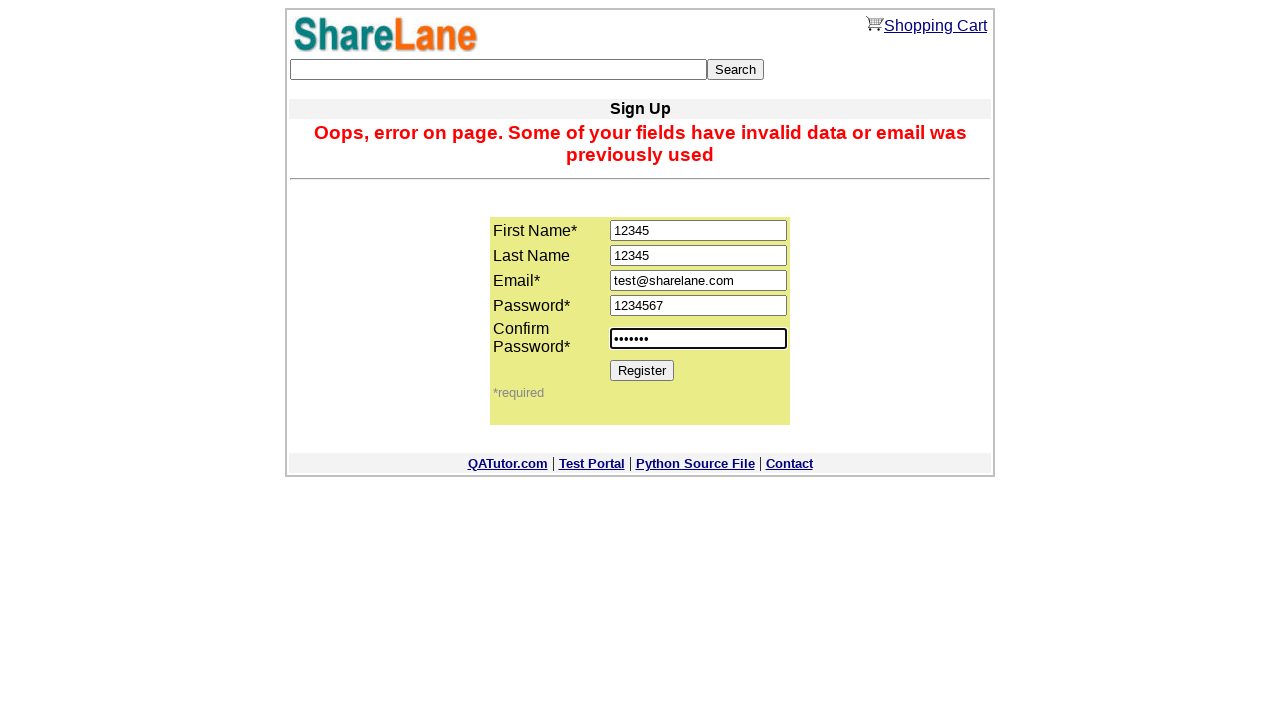

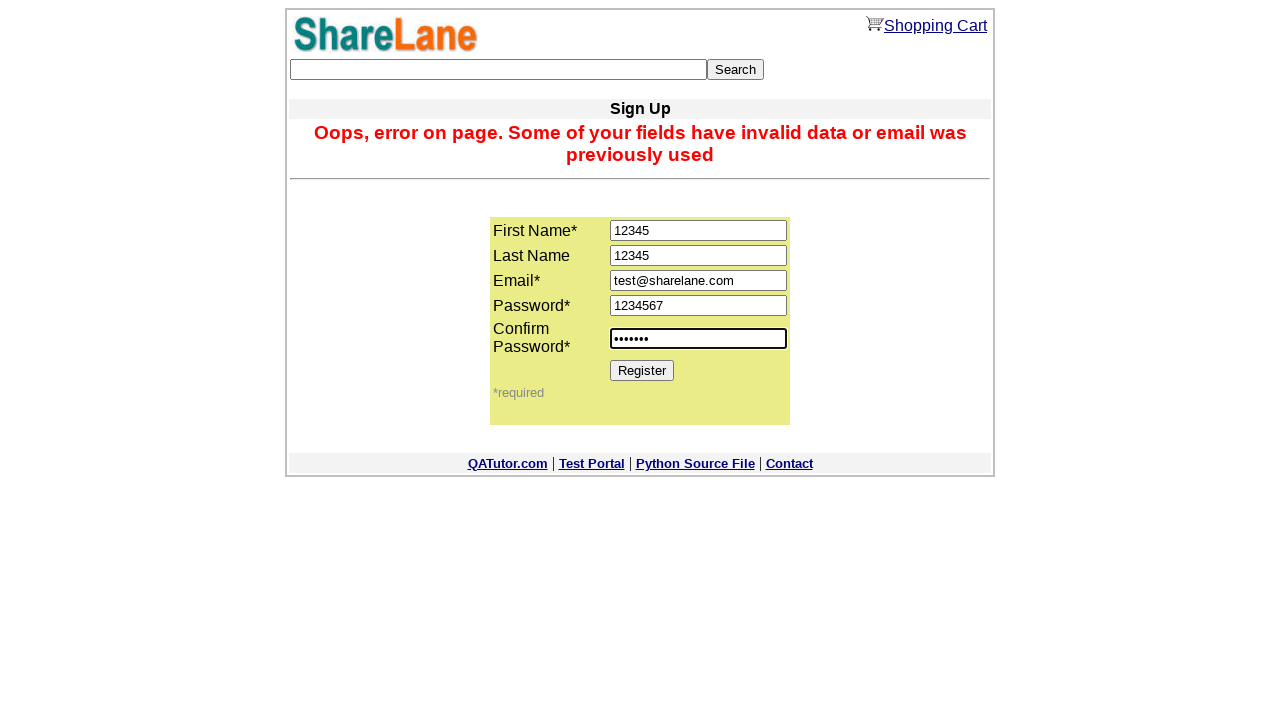